Tests JavaScript alert handling by triggering a prompt alert, entering text, and accepting it

Starting URL: https://the-internet.herokuapp.com/javascript_alerts

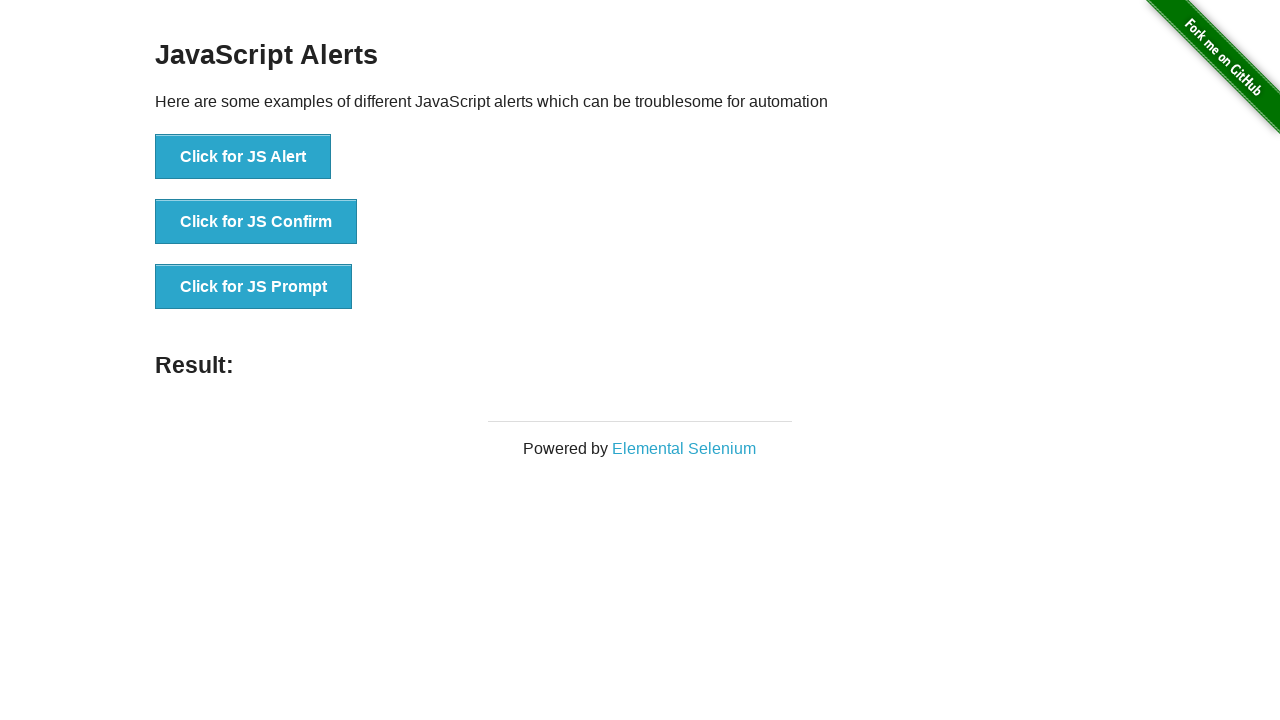

Clicked 'Click for JS Prompt' button to trigger prompt alert at (254, 287) on xpath=//button[normalize-space()='Click for JS Prompt']
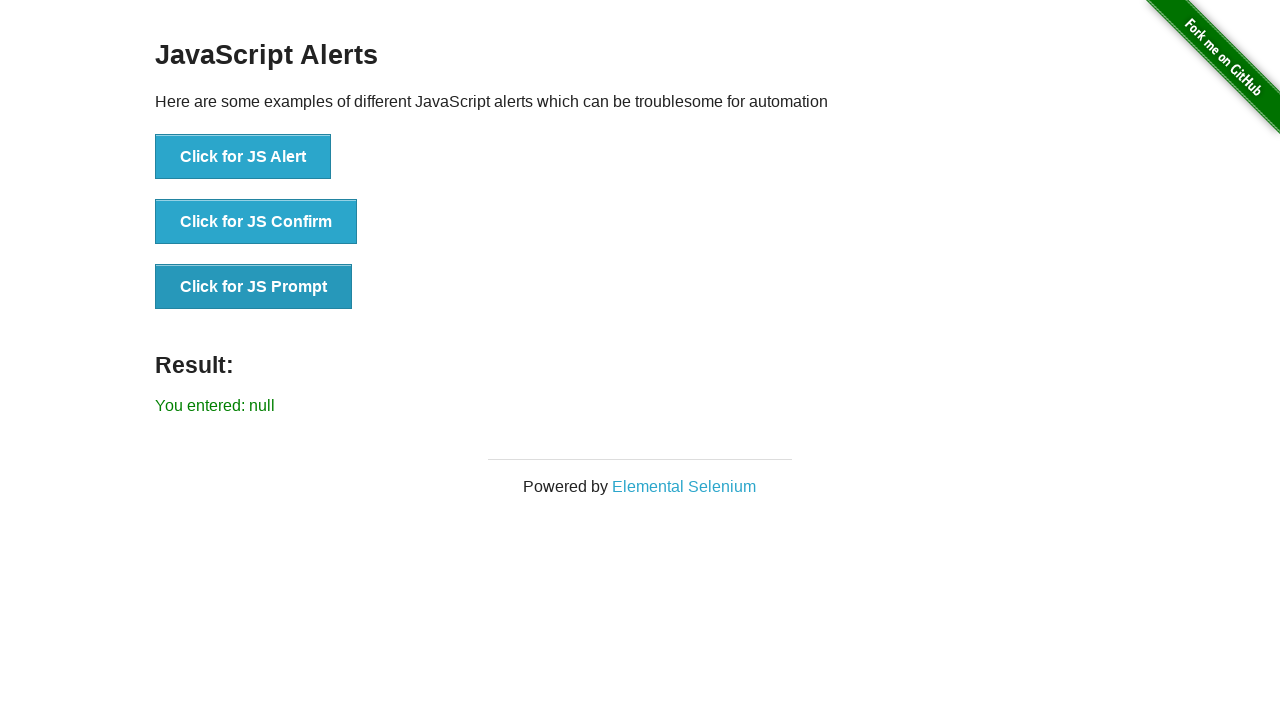

Set up dialog handler to accept prompt with text 'Hii Seetaram romba nandri'
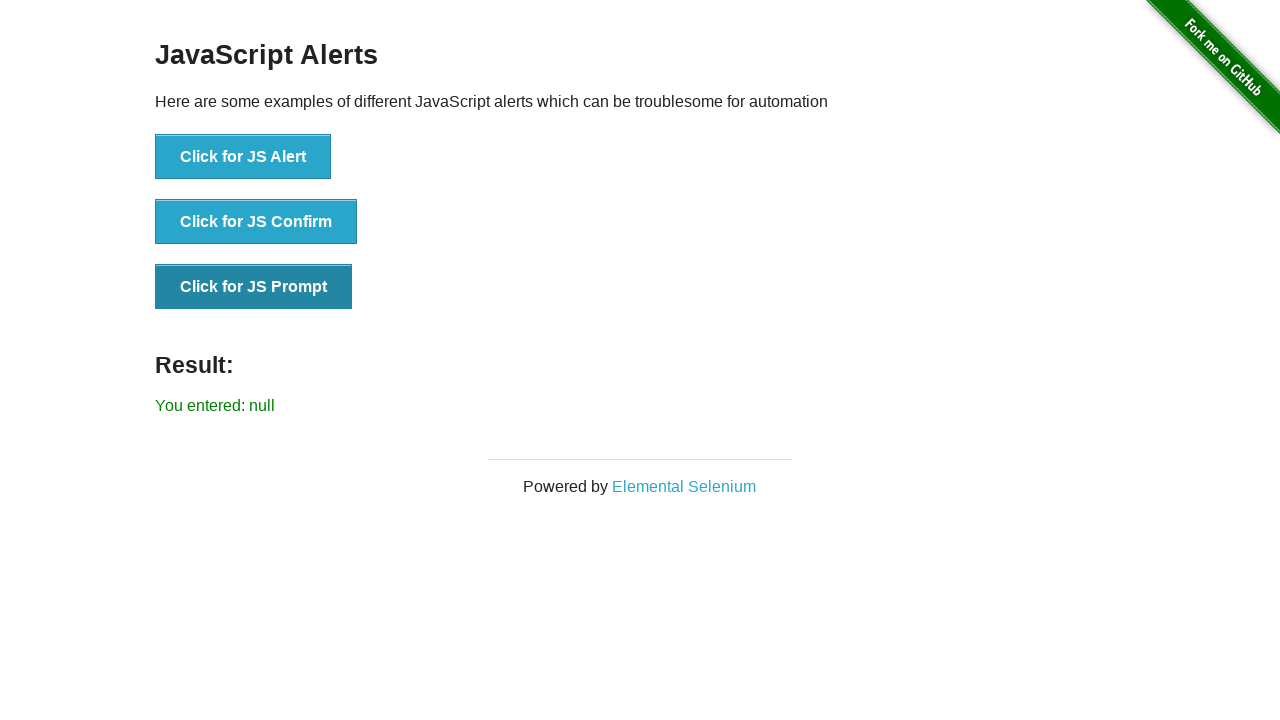

Clicked 'Click for JS Prompt' button again to trigger and handle the dialog at (254, 287) on xpath=//button[normalize-space()='Click for JS Prompt']
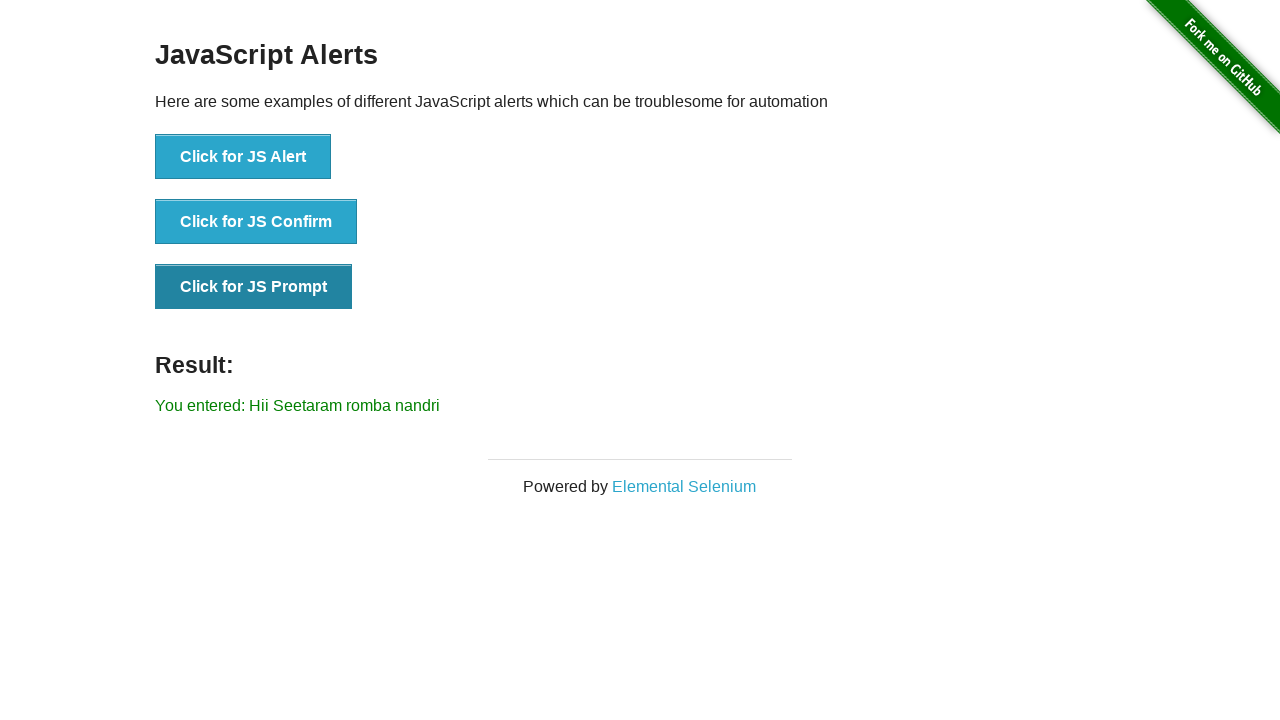

Result message appeared after accepting prompt
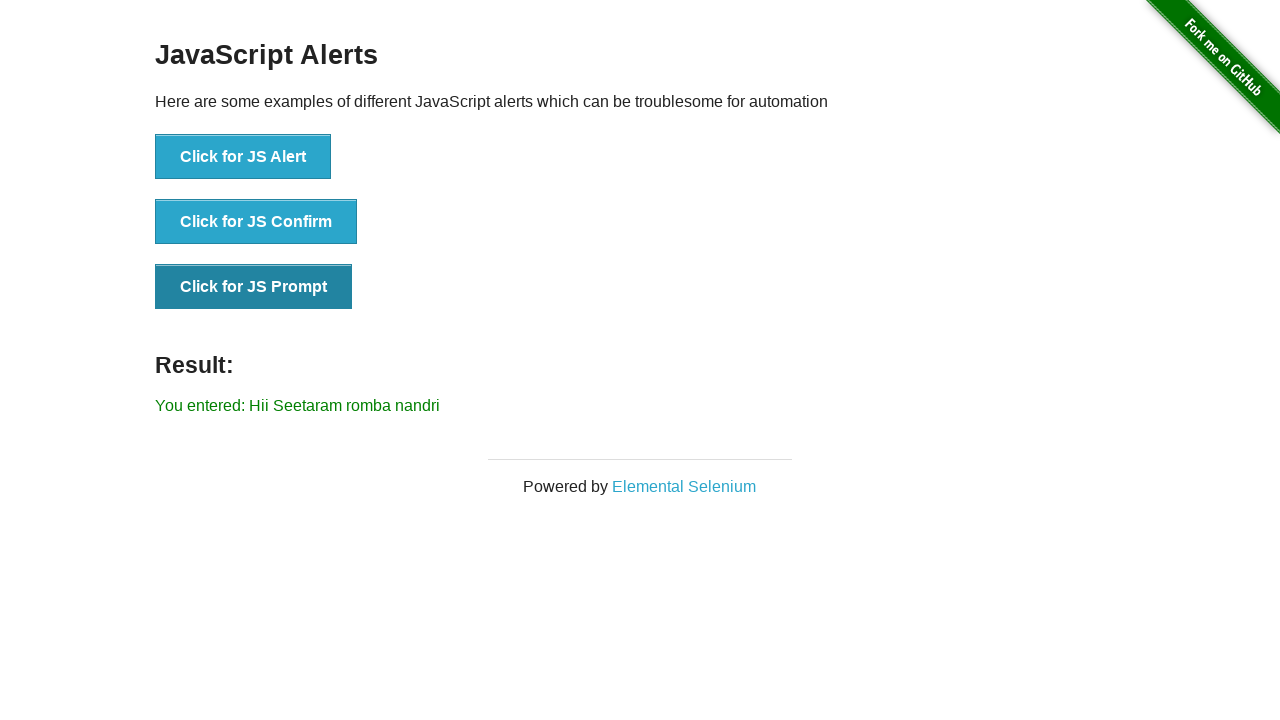

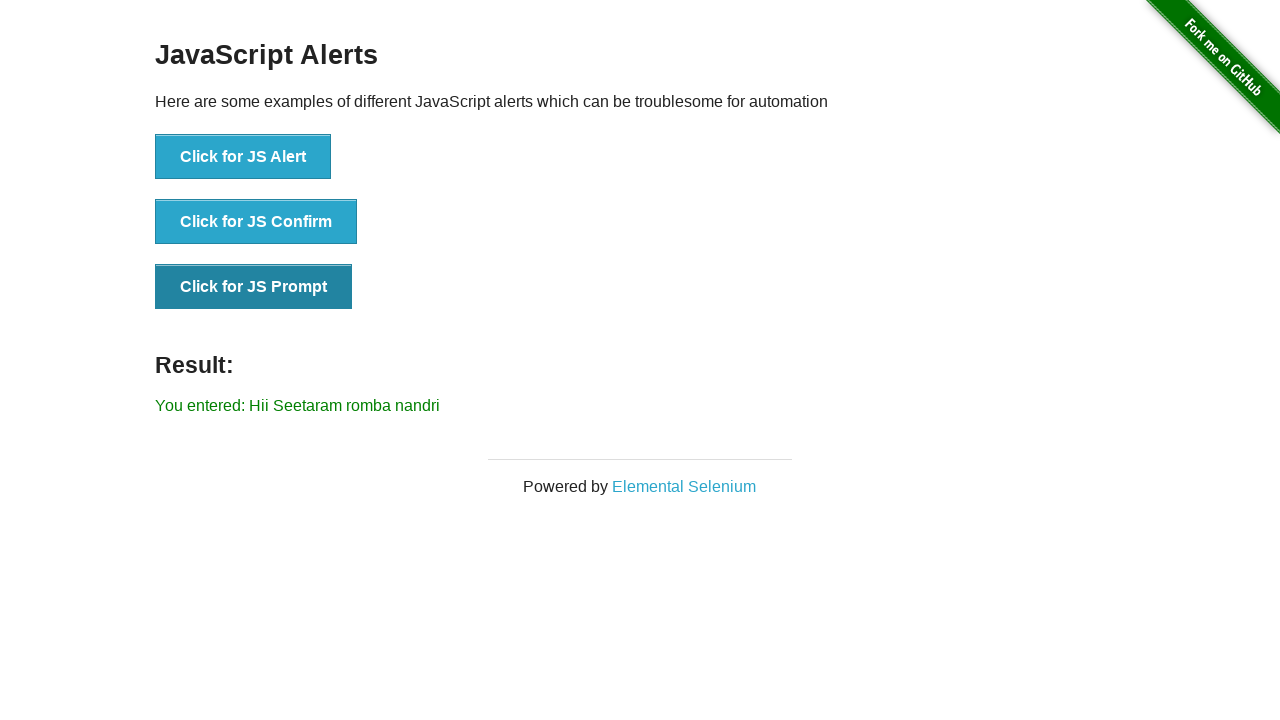